Tests navigation through page elements using different locator traversal strategies, clicking buttons and verifying text content

Starting URL: https://rahulshettyacademy.com/AutomationPractice/

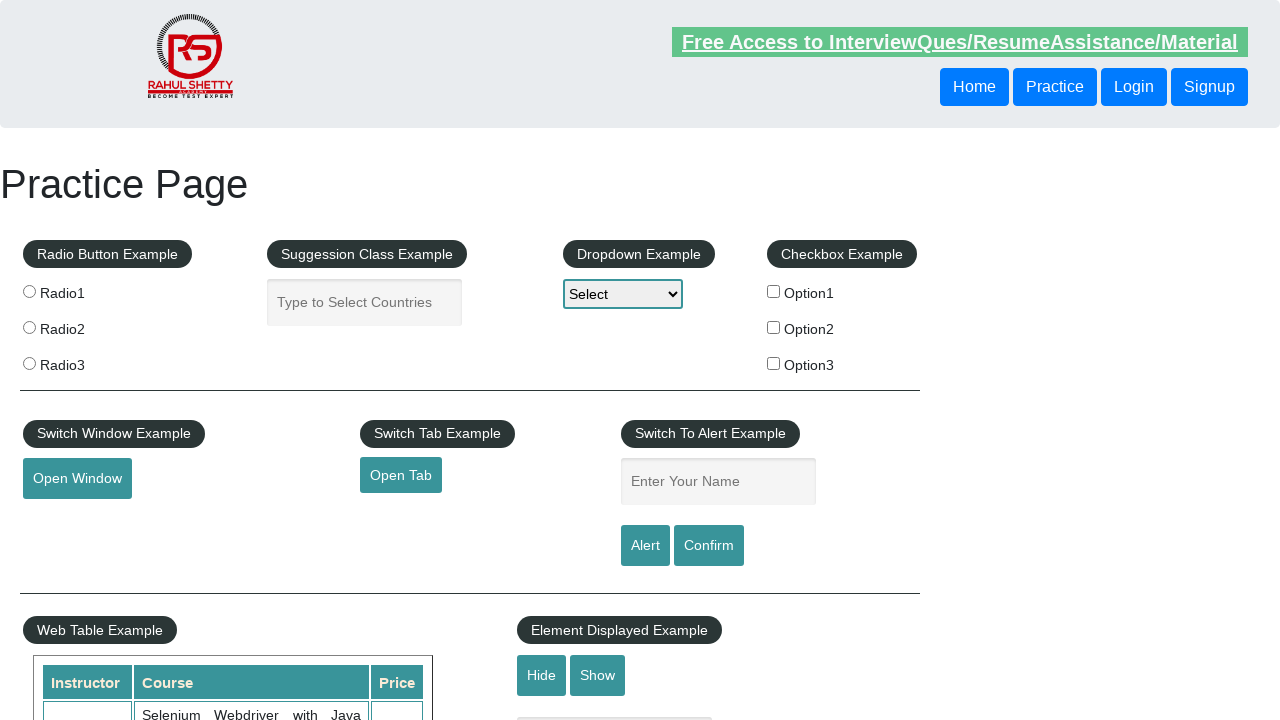

Navigated to AutomationPractice page
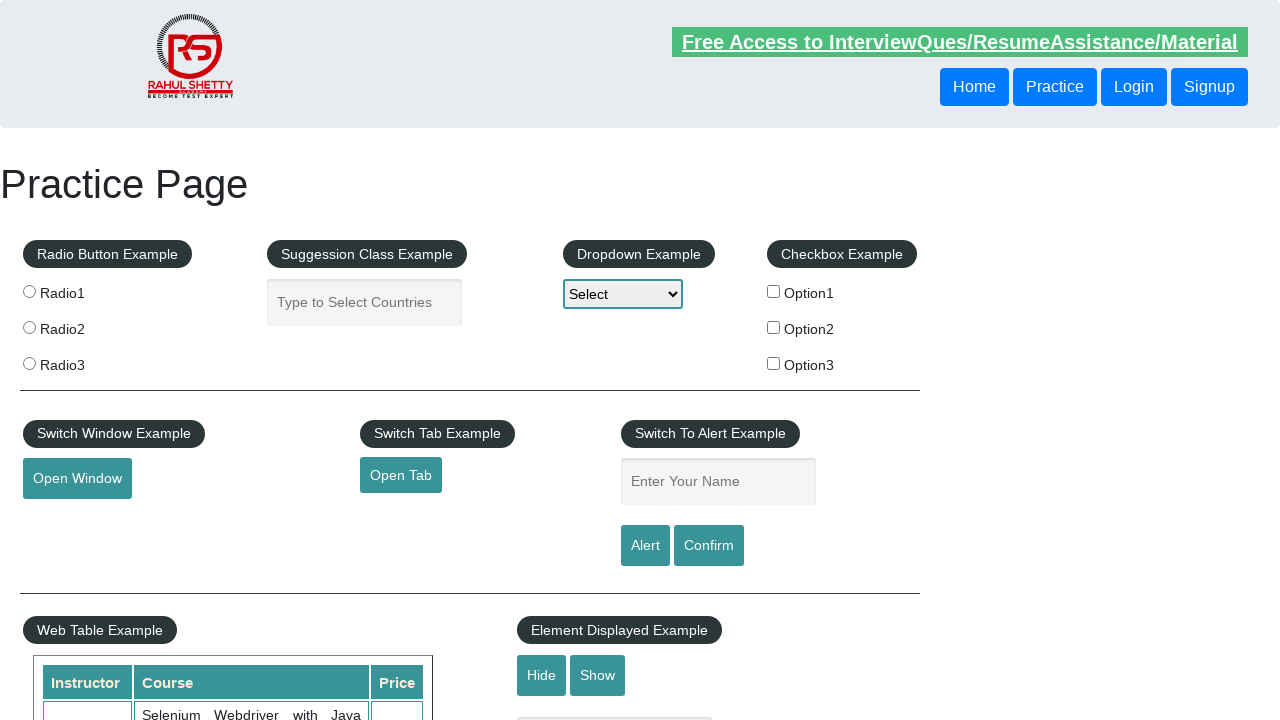

Clicked the first button in the header at (1055, 87) on xpath=//header/div/button[1]
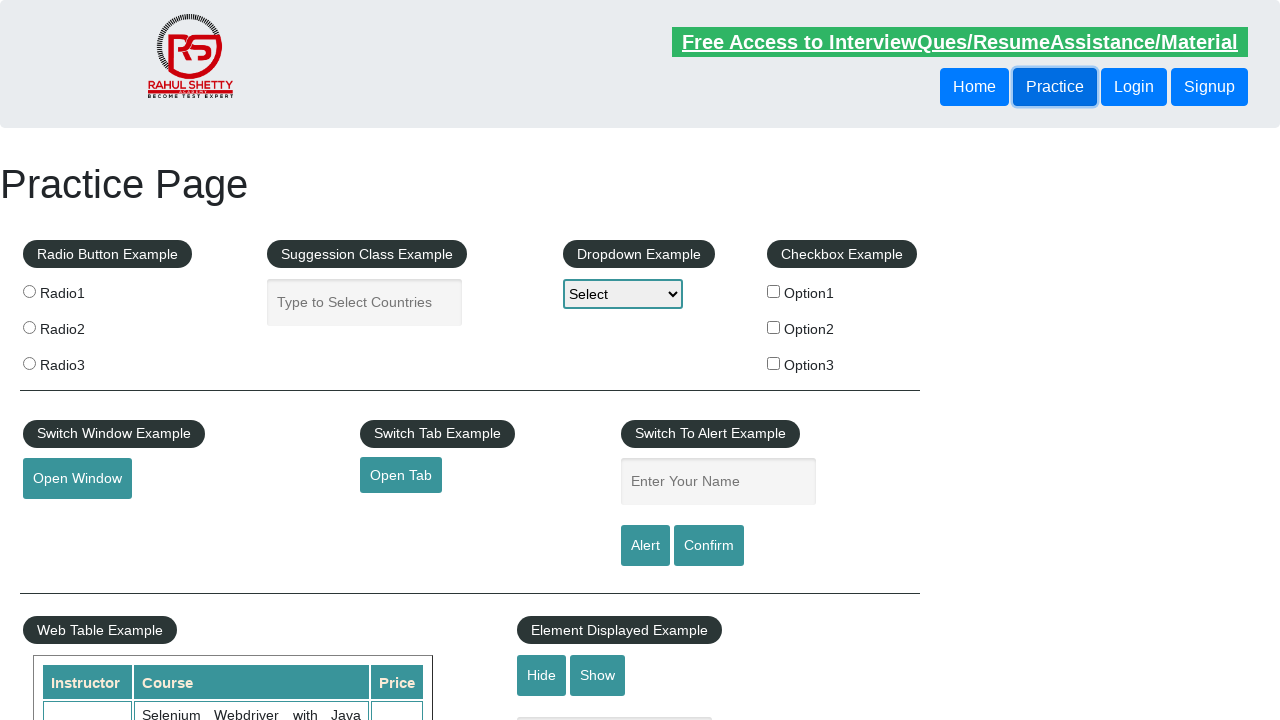

Clicked the next sibling button using traversal strategy at (1134, 87) on xpath=//header/div/button[1]/following-sibling::button[1]
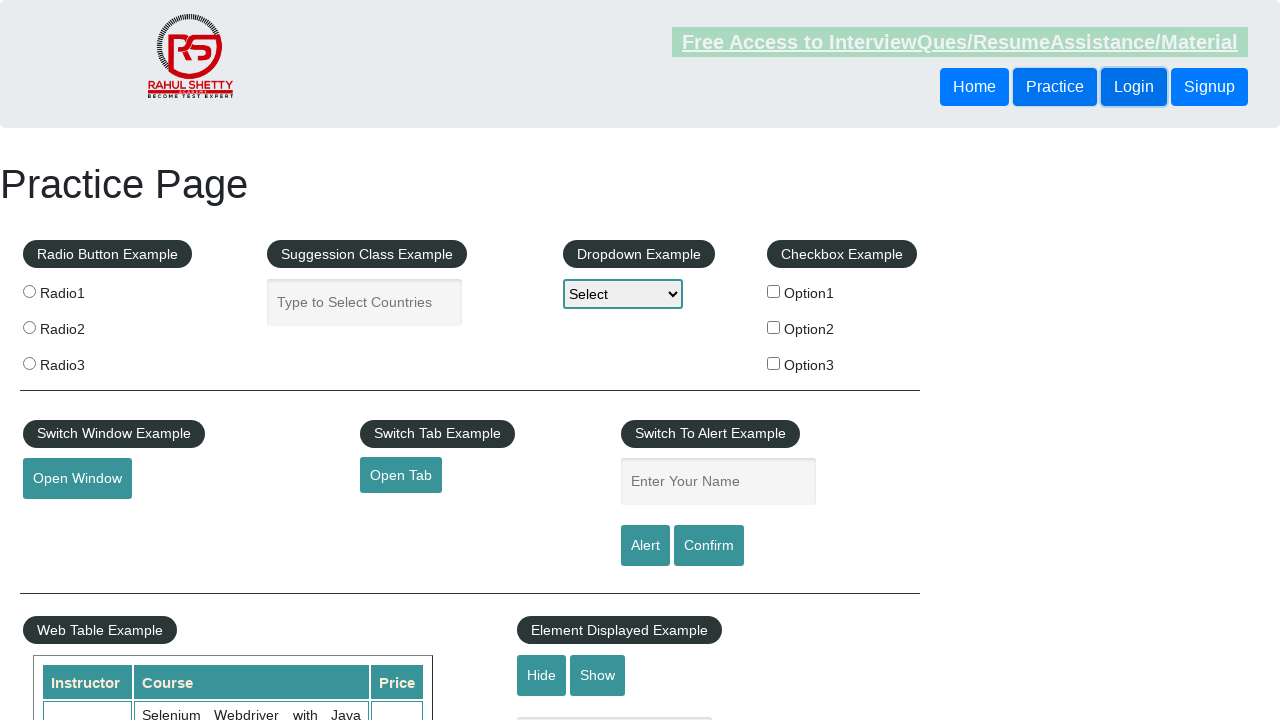

Retrieved text from sibling button: 'Login'
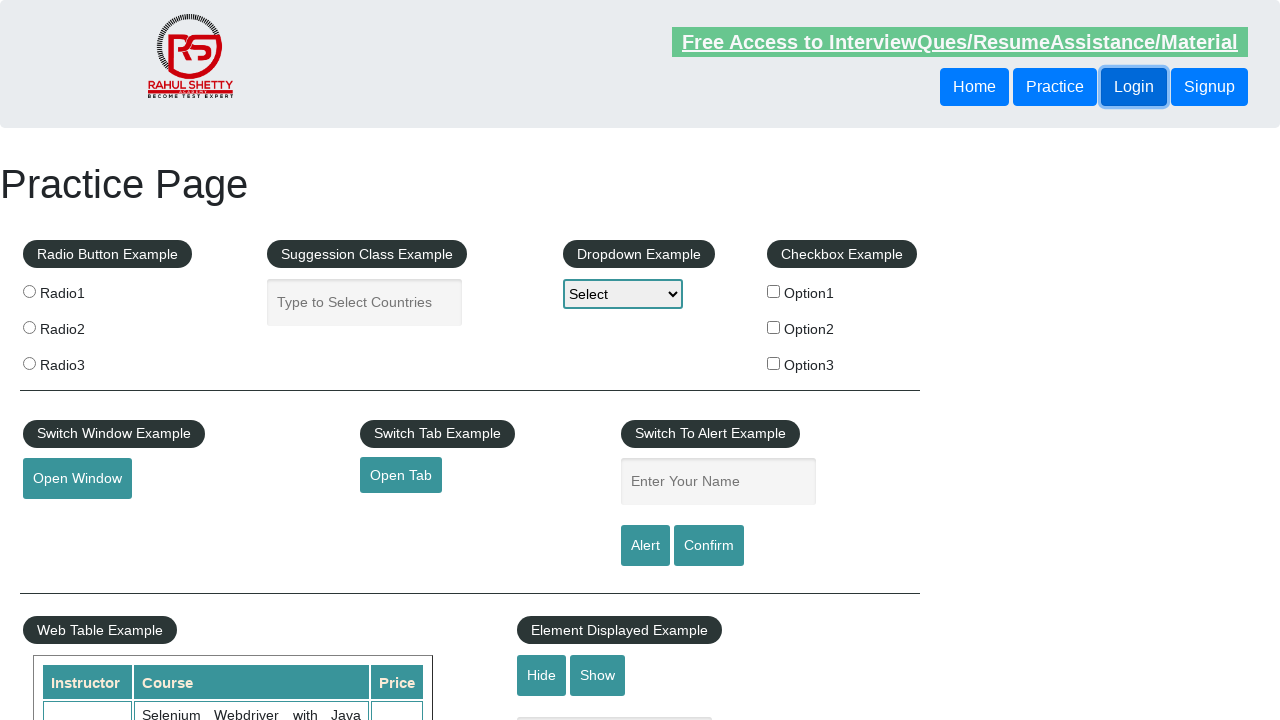

Retrieved text from parent header element
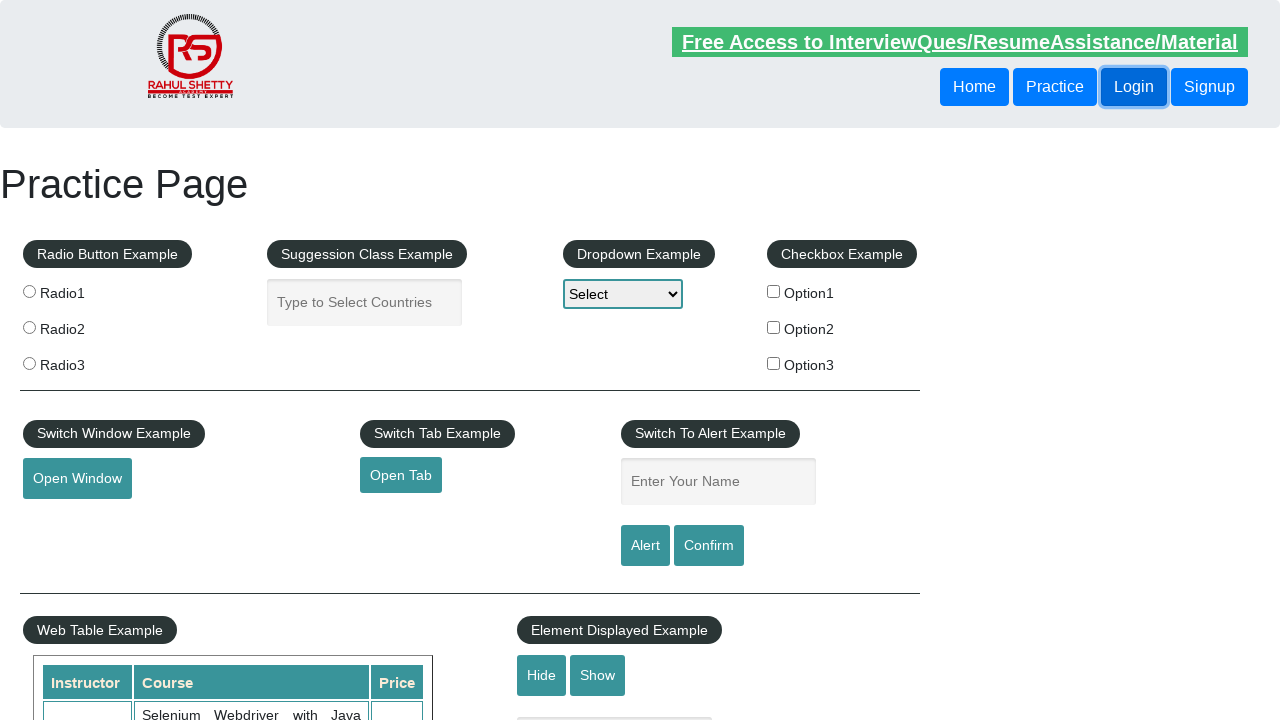

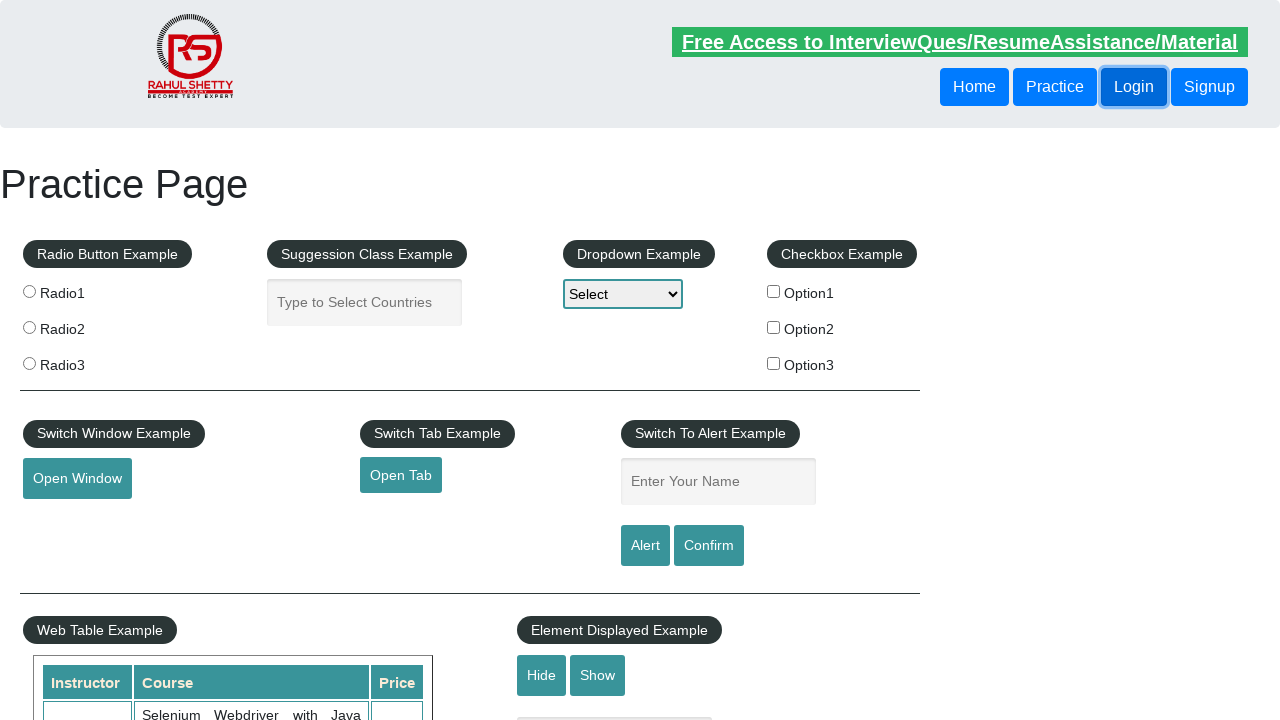